Tests text input operations by entering text into a username field, retrieving the value, and then clearing it

Starting URL: https://www.saucedemo.com/

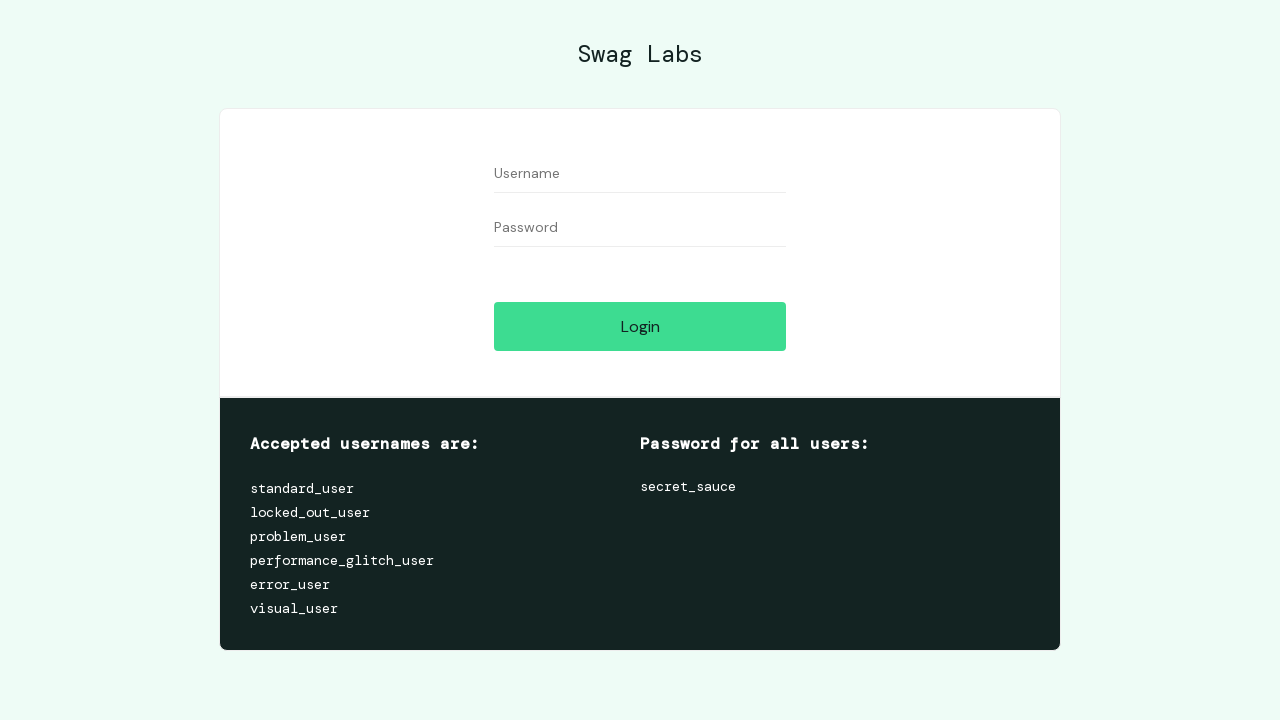

Entered 'standard_user' into the username field on #user-name
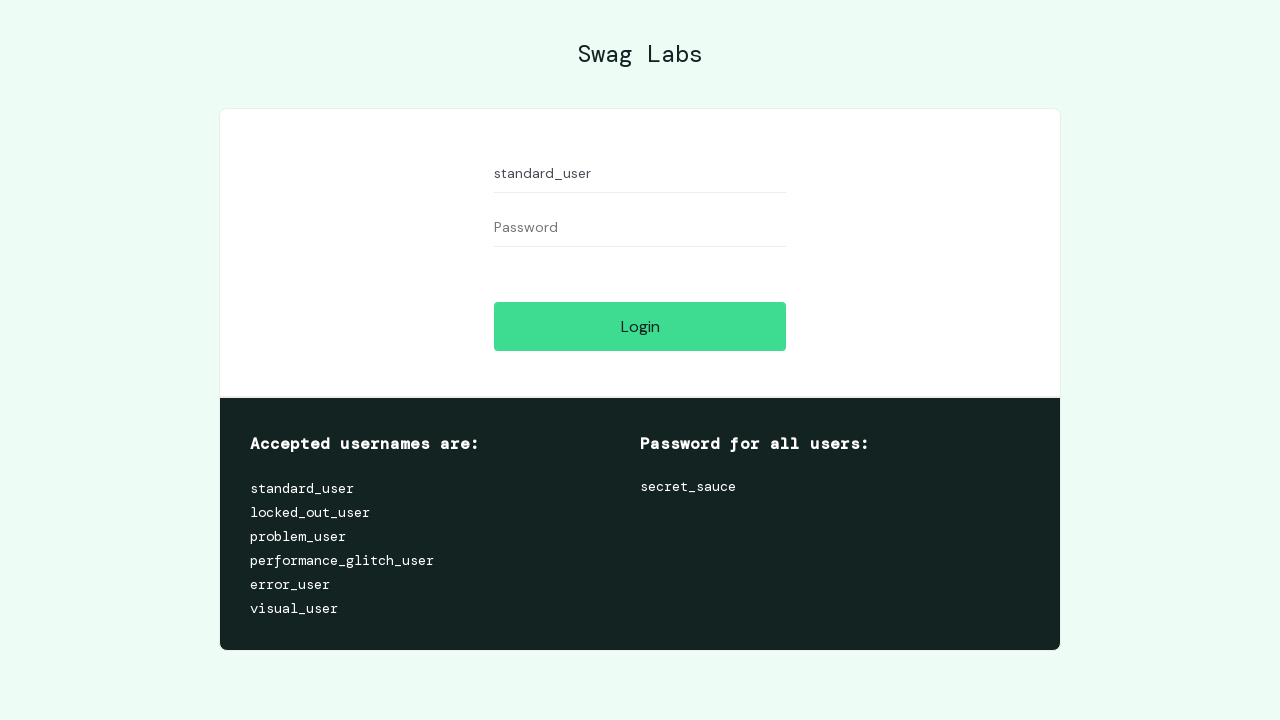

Retrieved the entered username value: standard_user
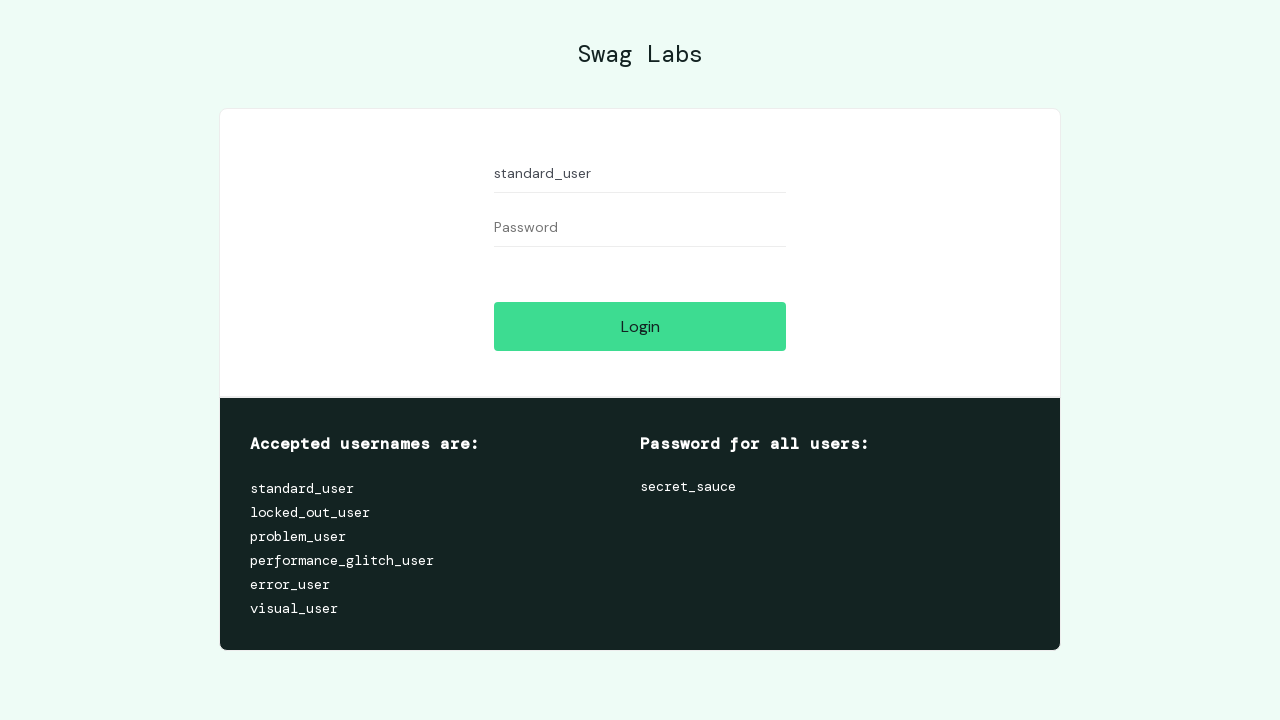

Cleared the username field on #user-name
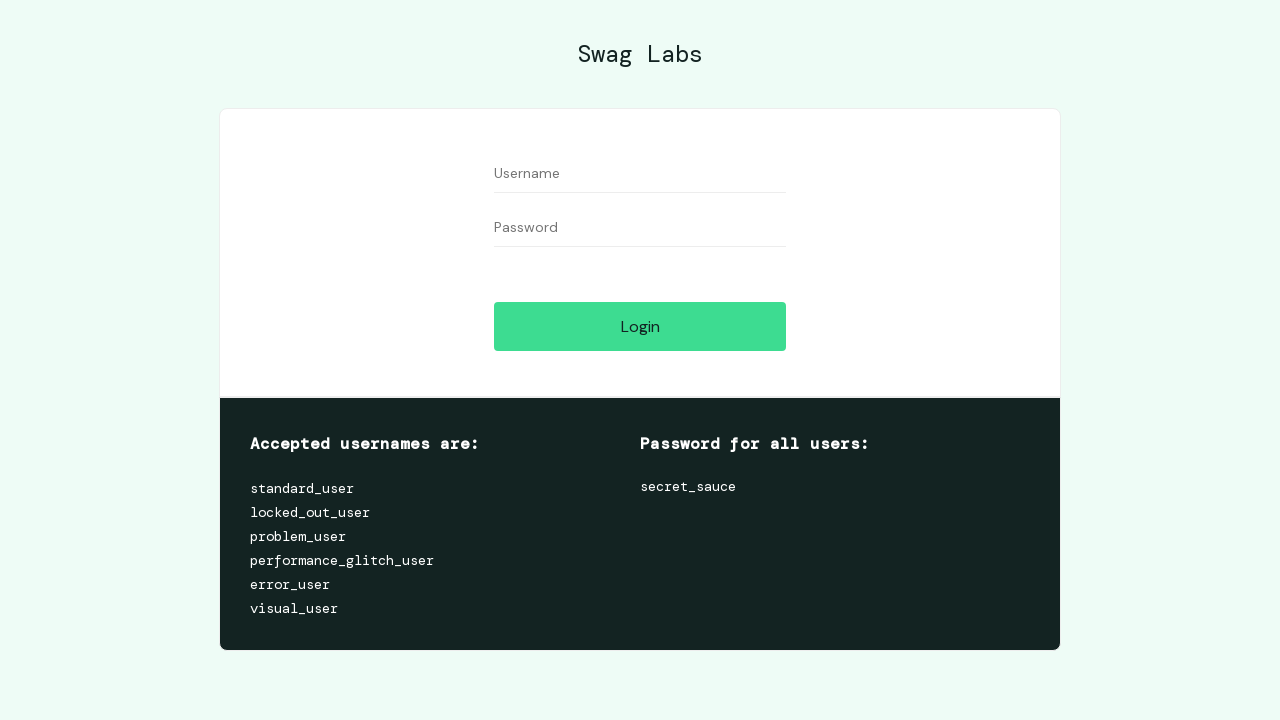

Verified the username field is now empty
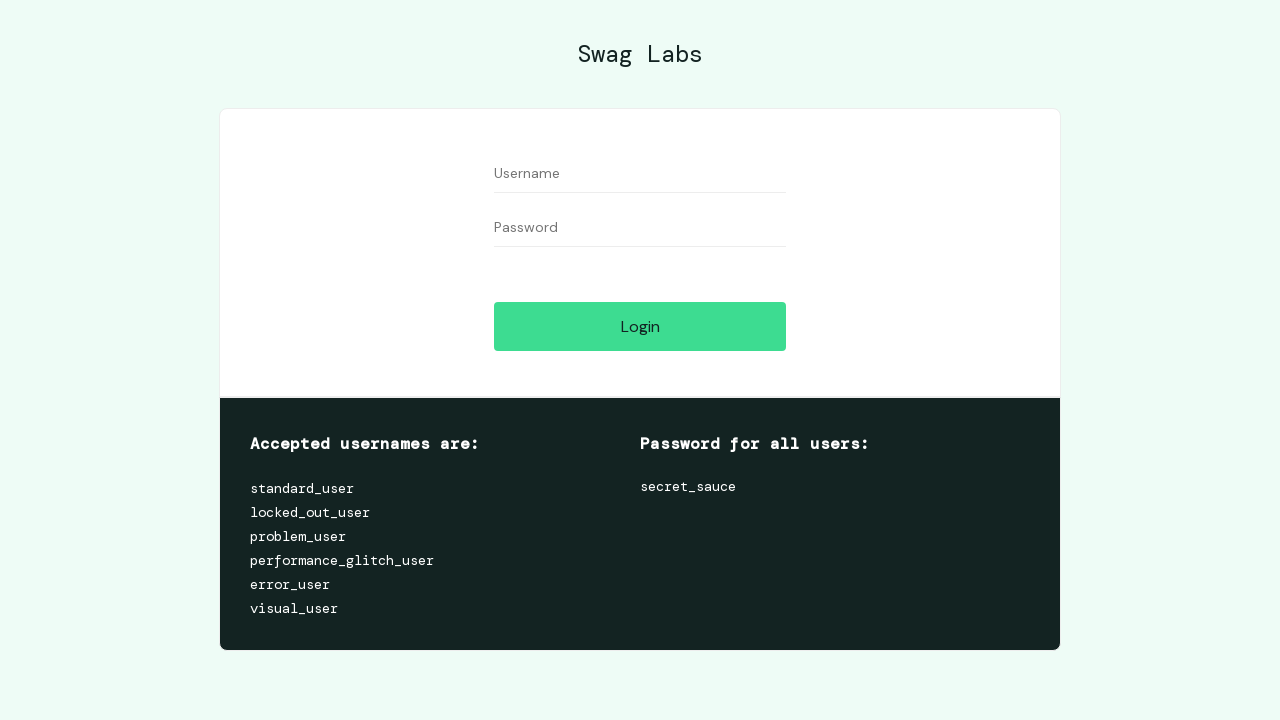

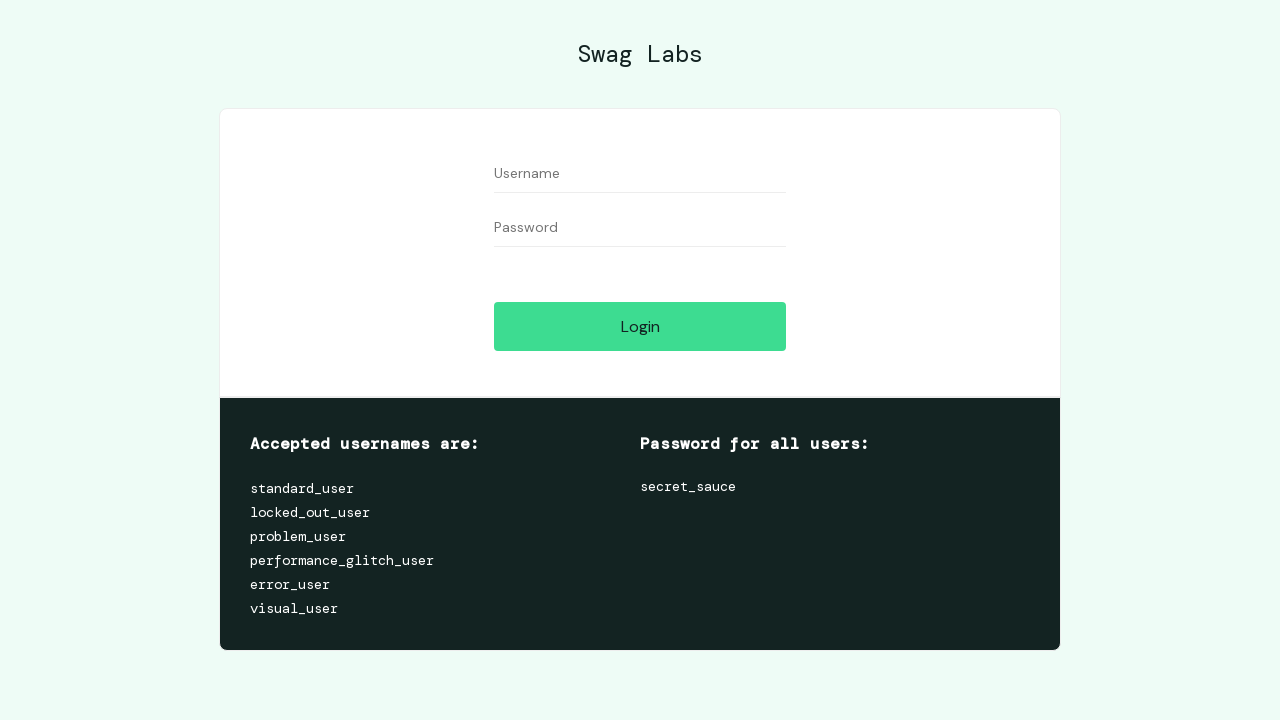